Tests radio button functionality by locating sports radio buttons and clicking on the Hockey option, then verifying it is selected

Starting URL: https://practice.cydeo.com/radio_buttons

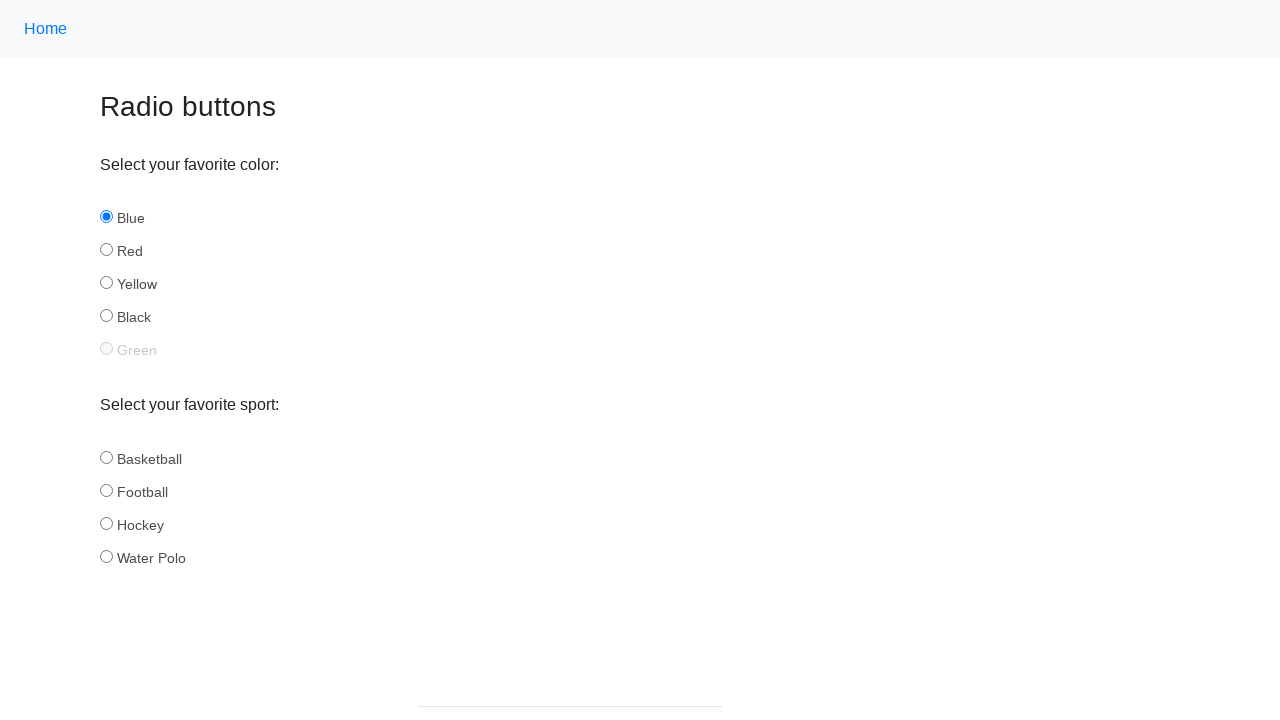

Clicked Hockey radio button at (106, 523) on input#hockey
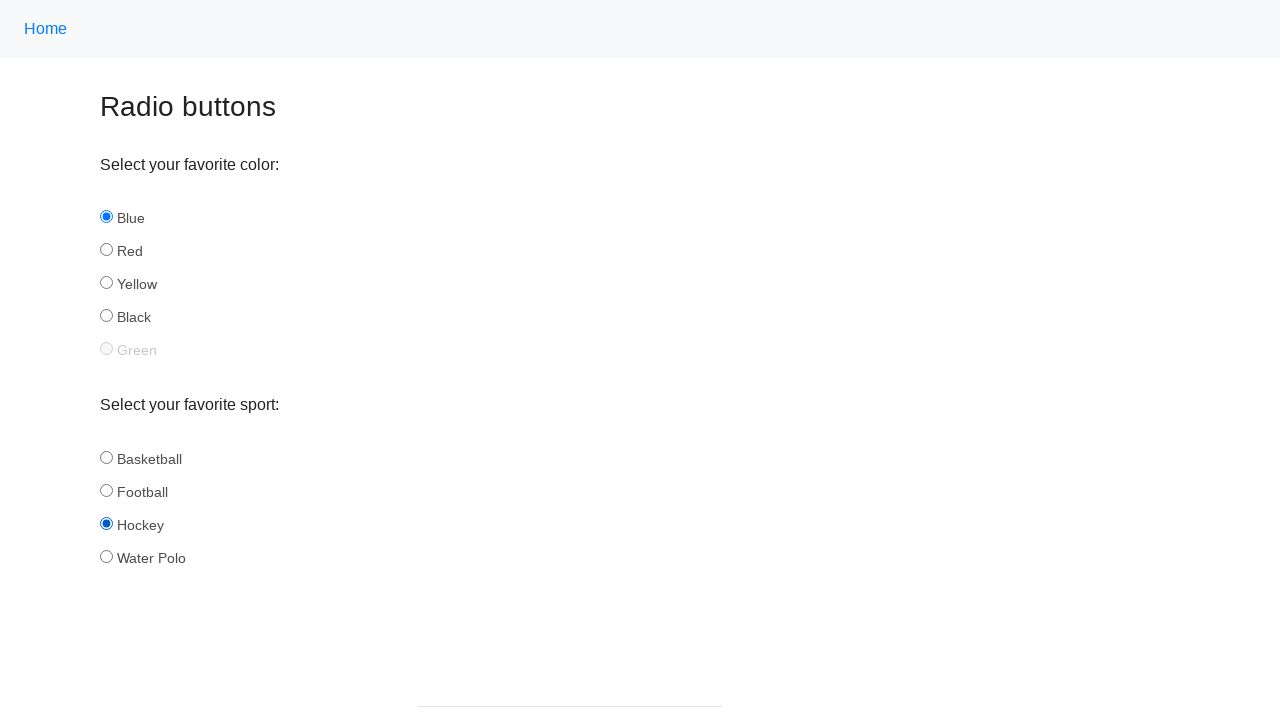

Verified Hockey radio button is selected
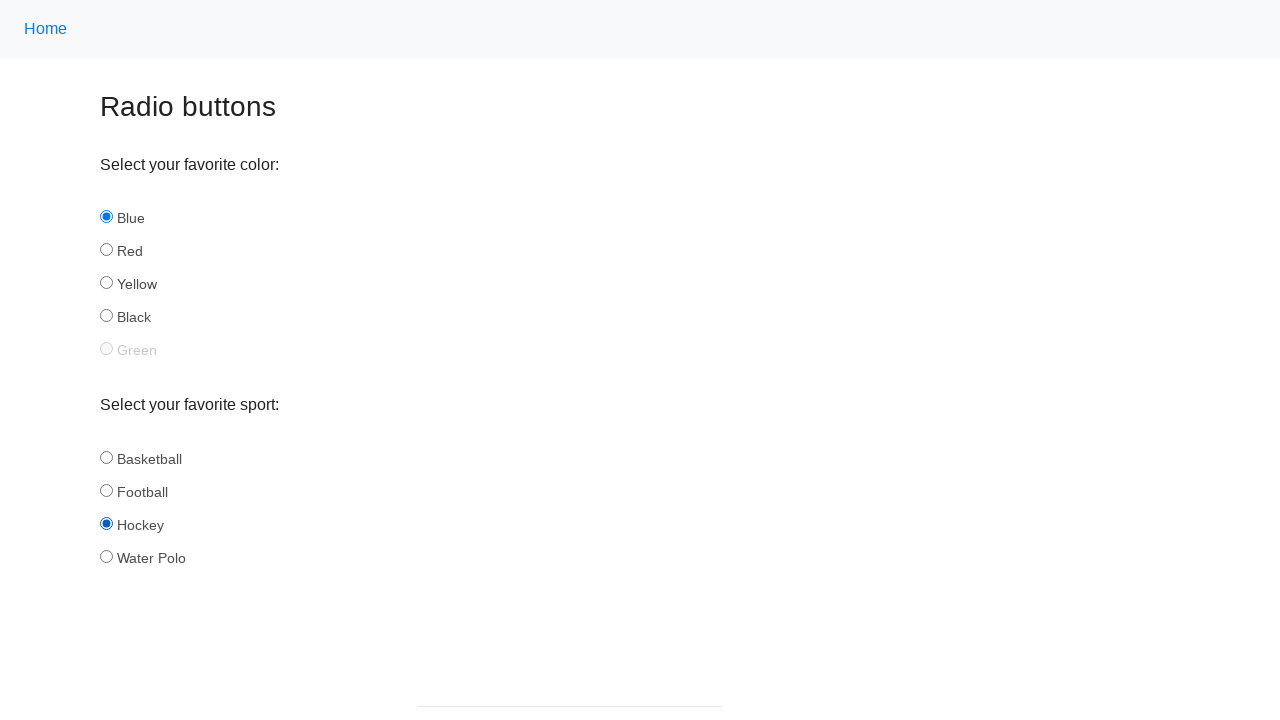

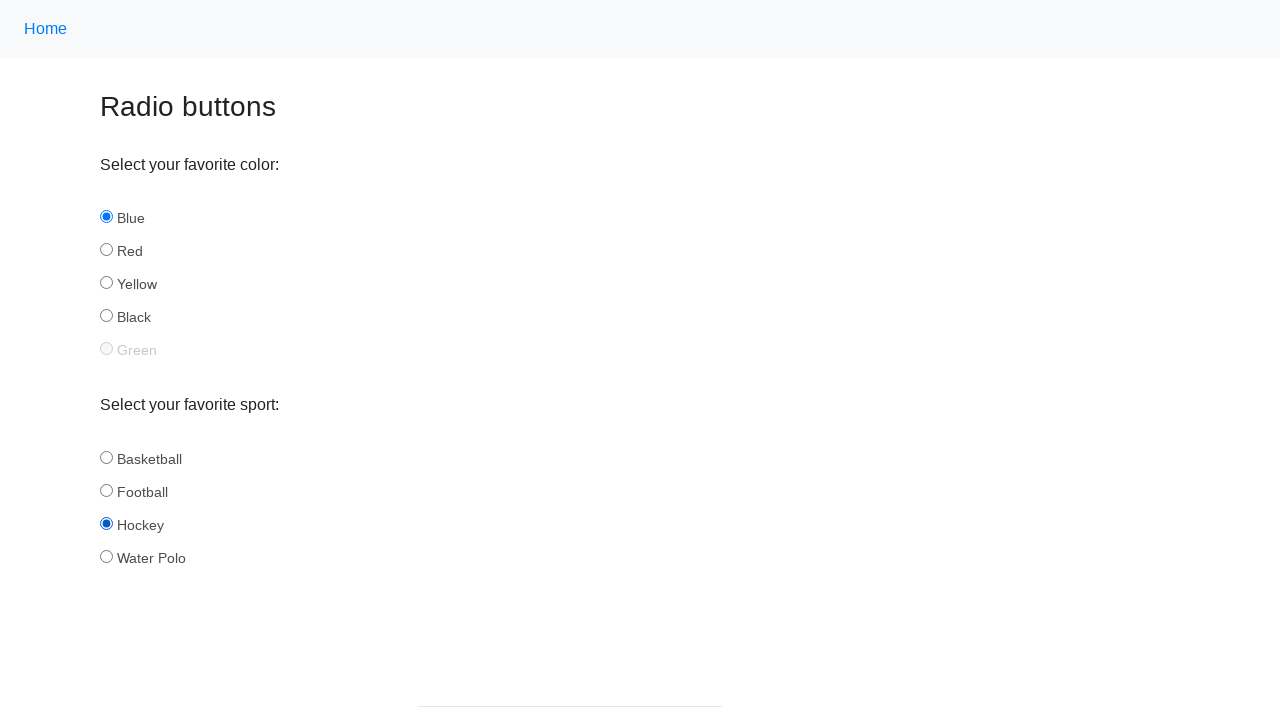